Tests keyboard input events by sending individual keys and keyboard shortcuts (Ctrl+A, Ctrl+C) to the page

Starting URL: https://v1.training-support.net/selenium/input-events

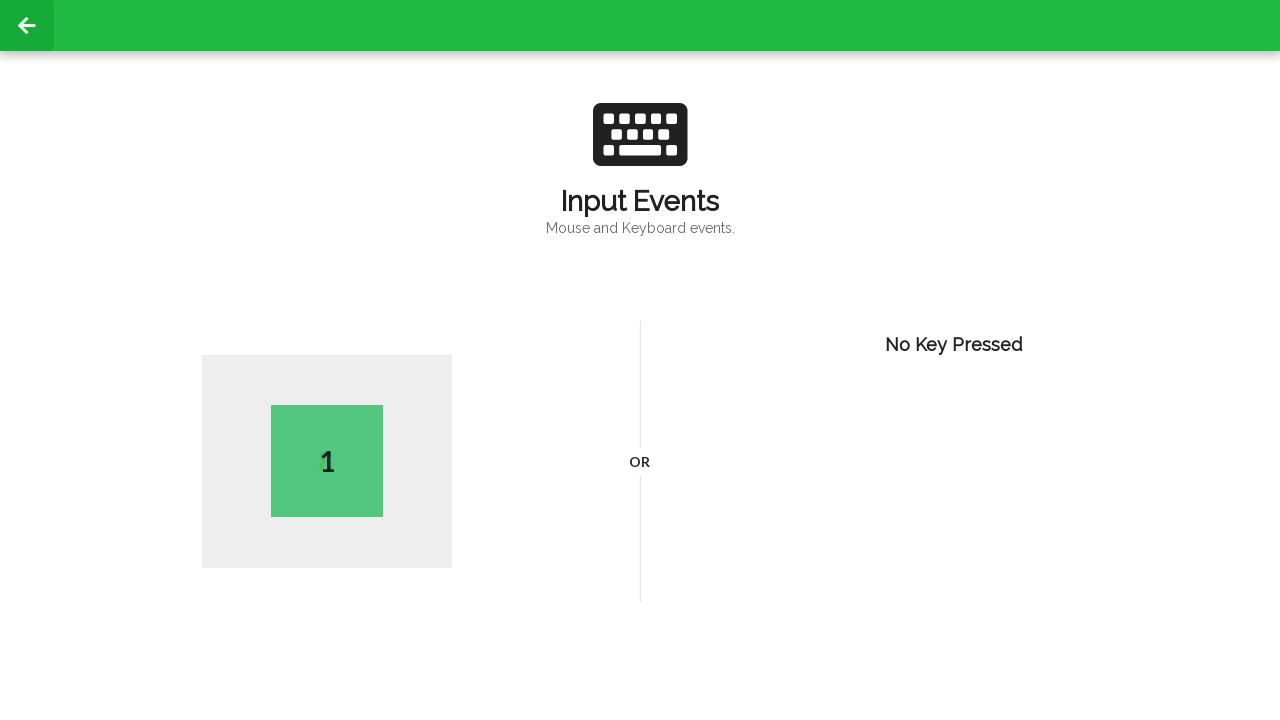

Pressed single key 'S'
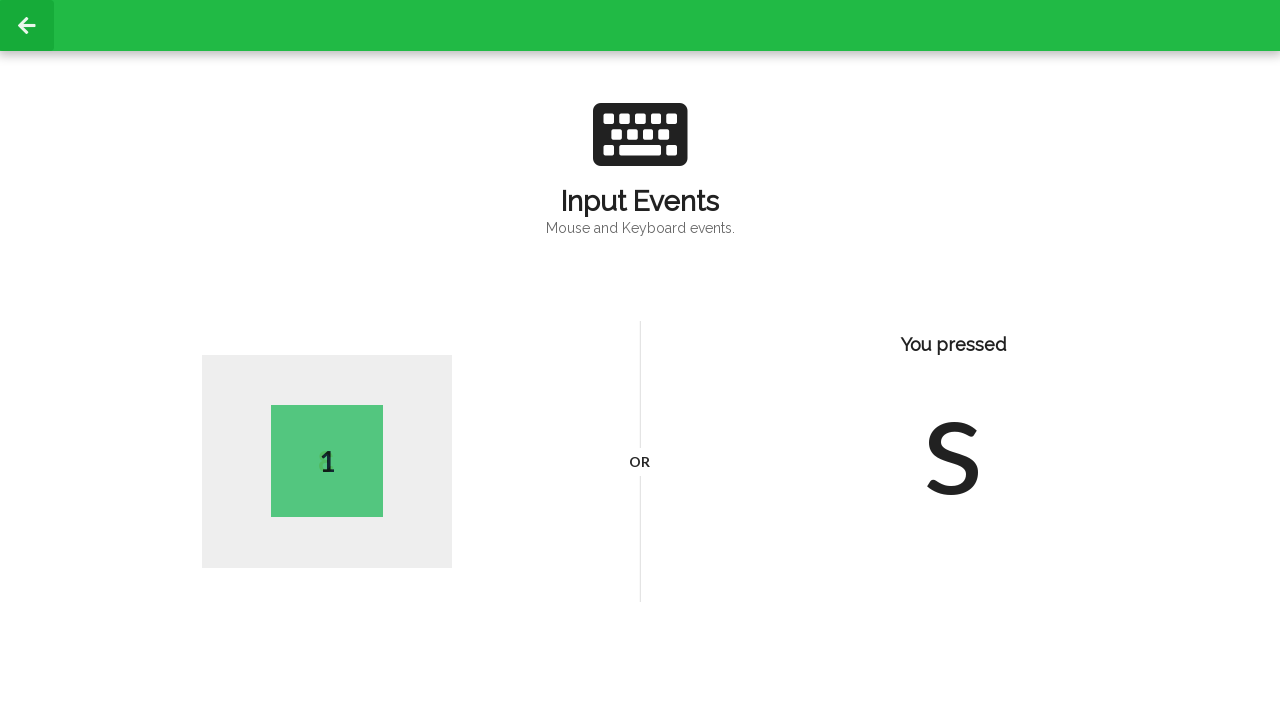

Pressed Ctrl+A to select all
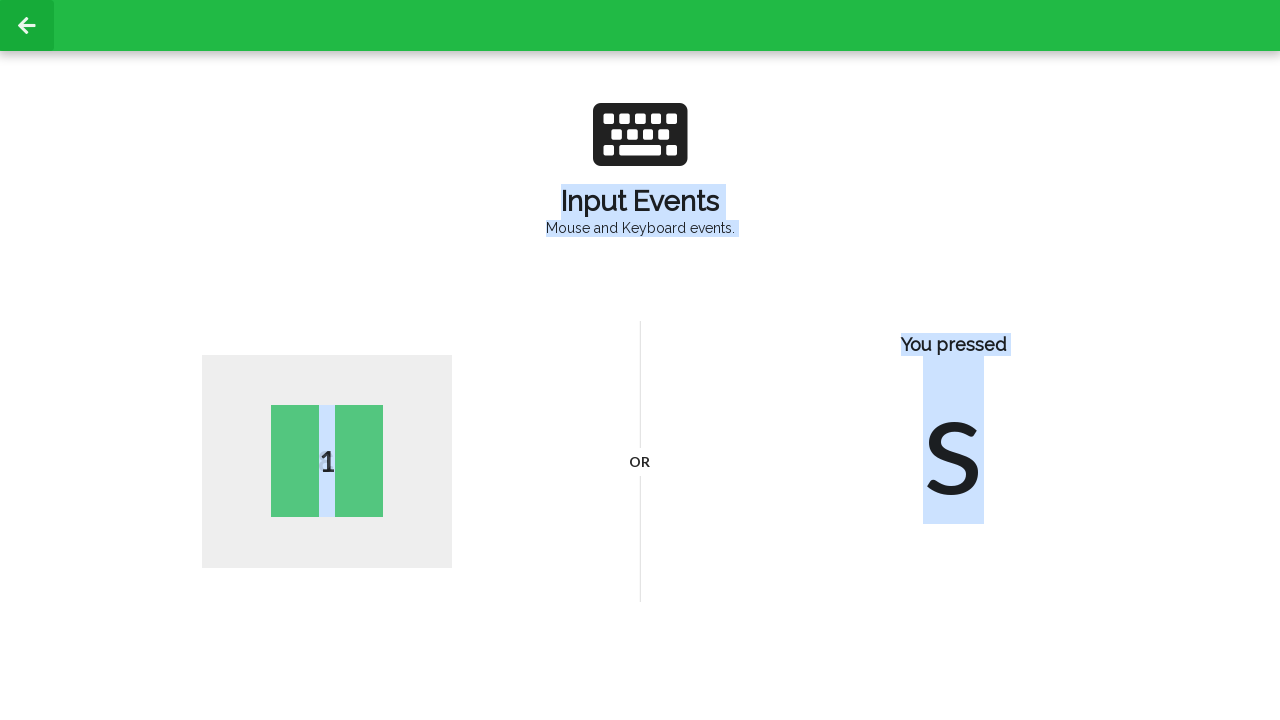

Pressed Ctrl+C to copy
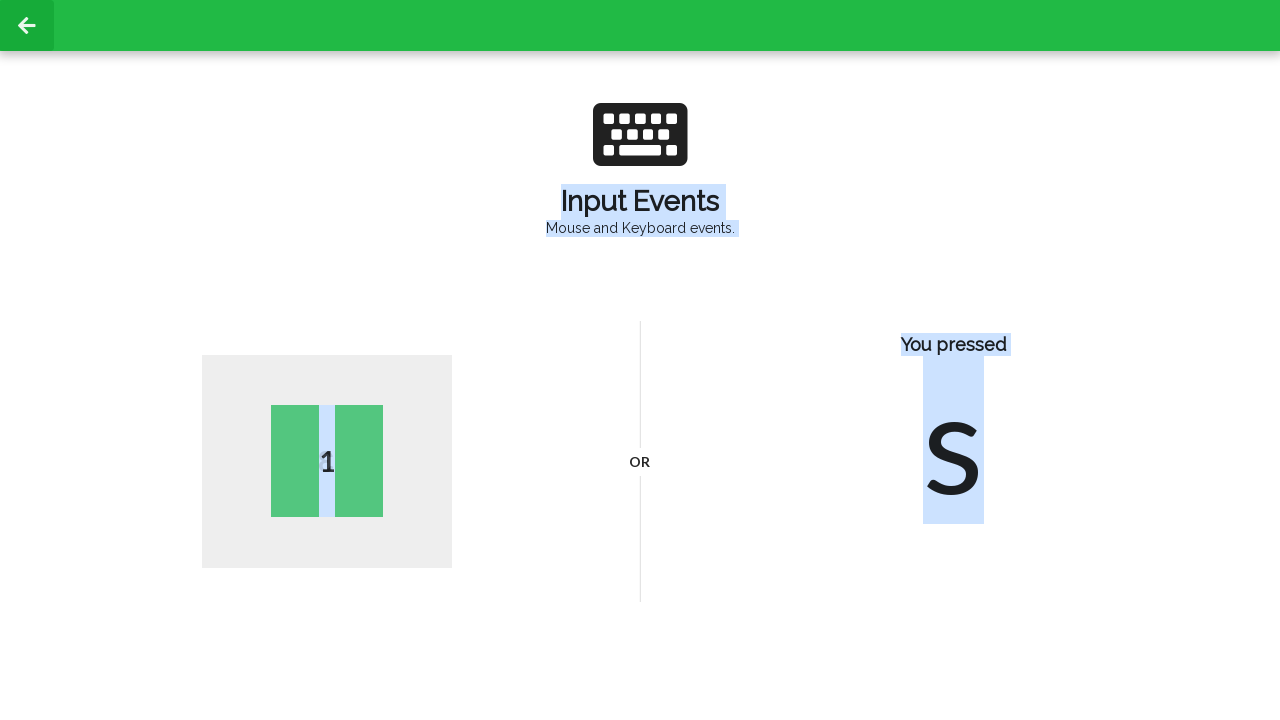

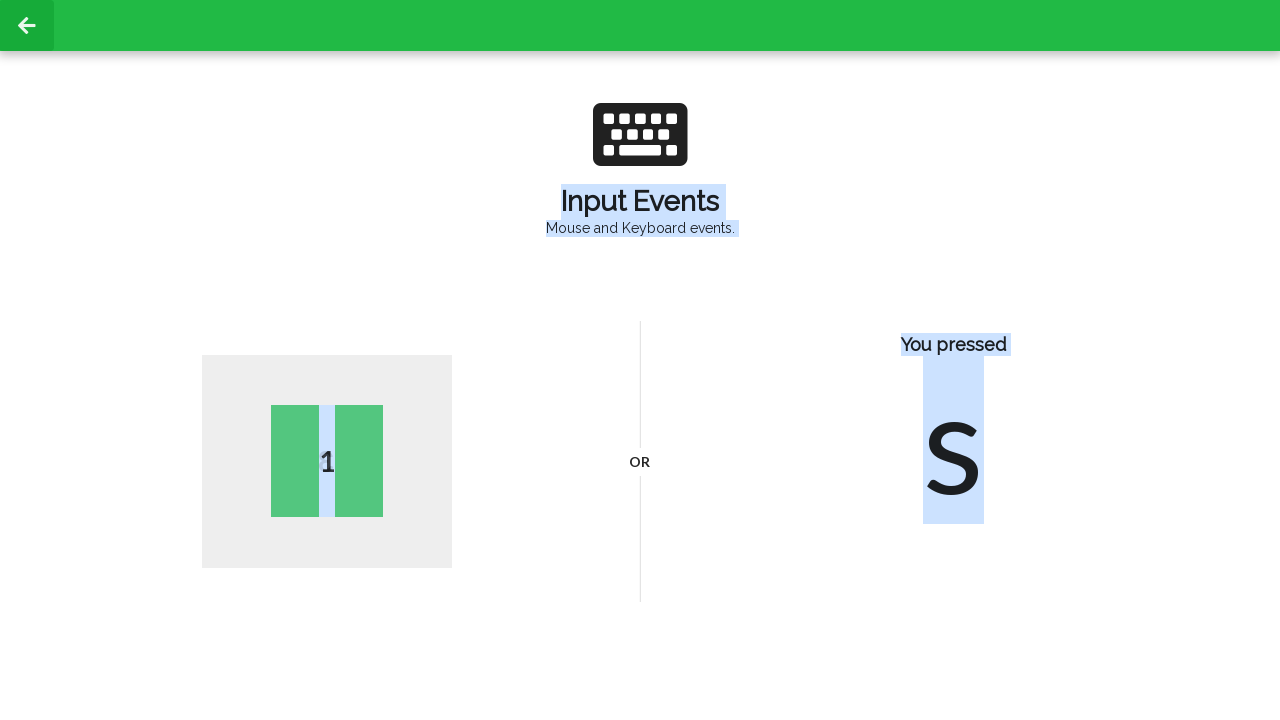